Tests browser multi-tab handling by clicking a button that opens new tabs, then switching to each tab to perform actions - filling a registration form on one tab and interacting with JavaScript alerts (alert, confirm, prompt boxes) on another tab.

Starting URL: https://www.hyrtutorials.com/p/window-handles-practice.html

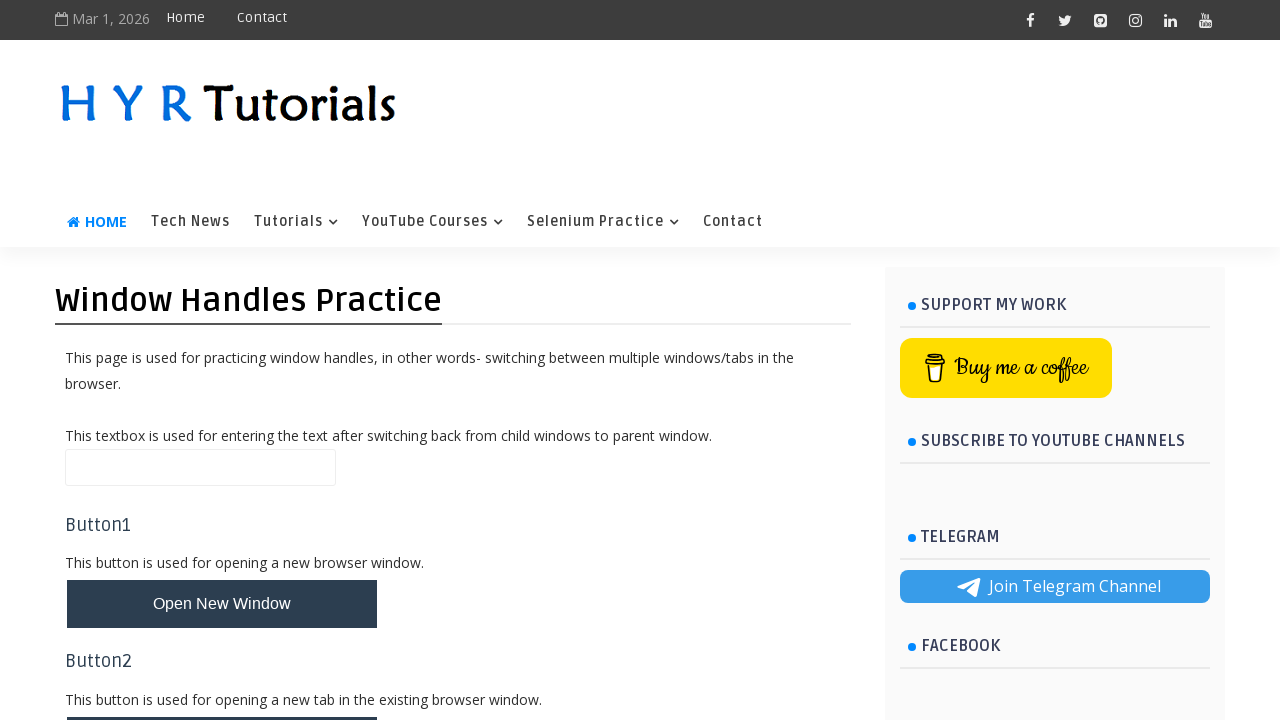

Stored parent page reference
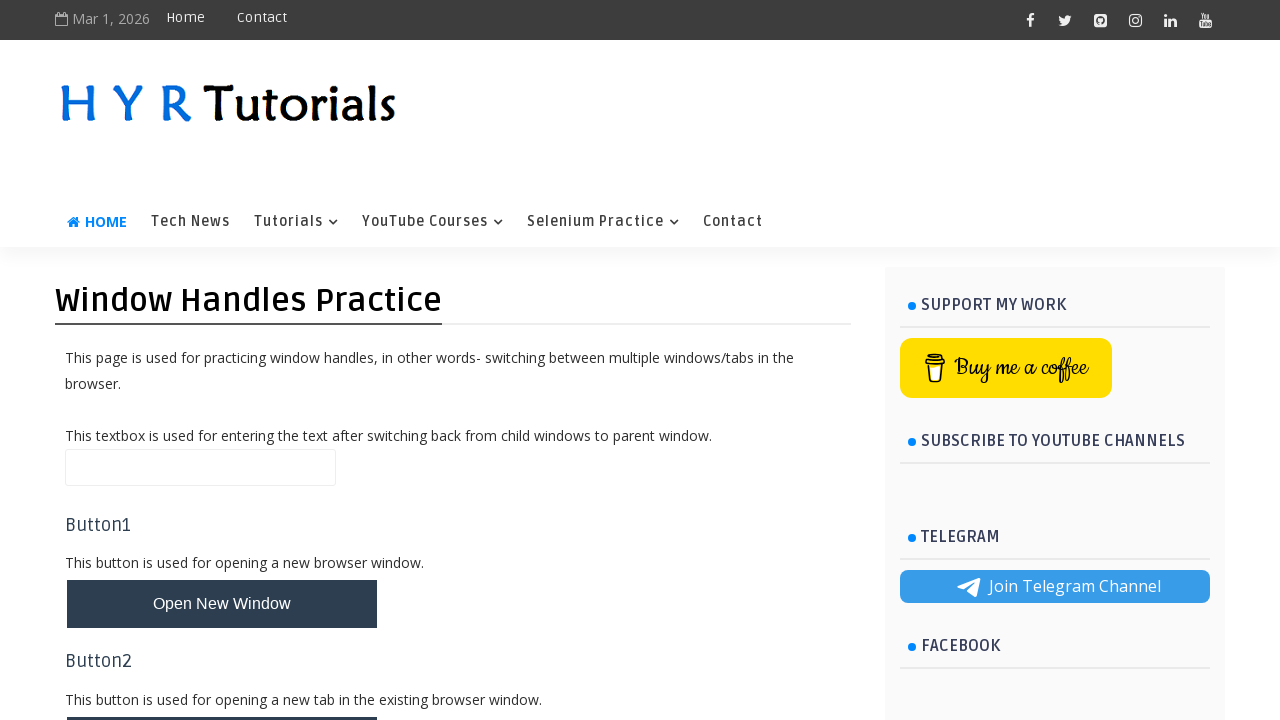

Clicked button to open new tabs at (222, 499) on #newTabsBtn
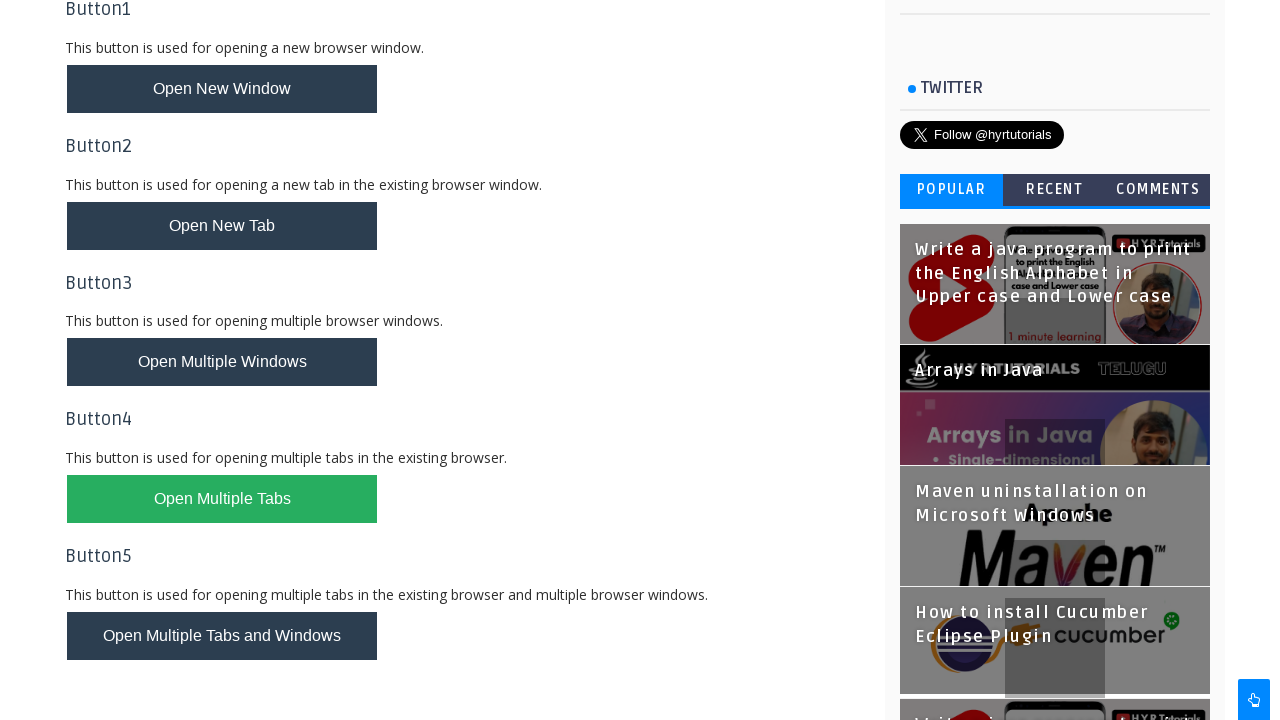

Waited for new tabs to open
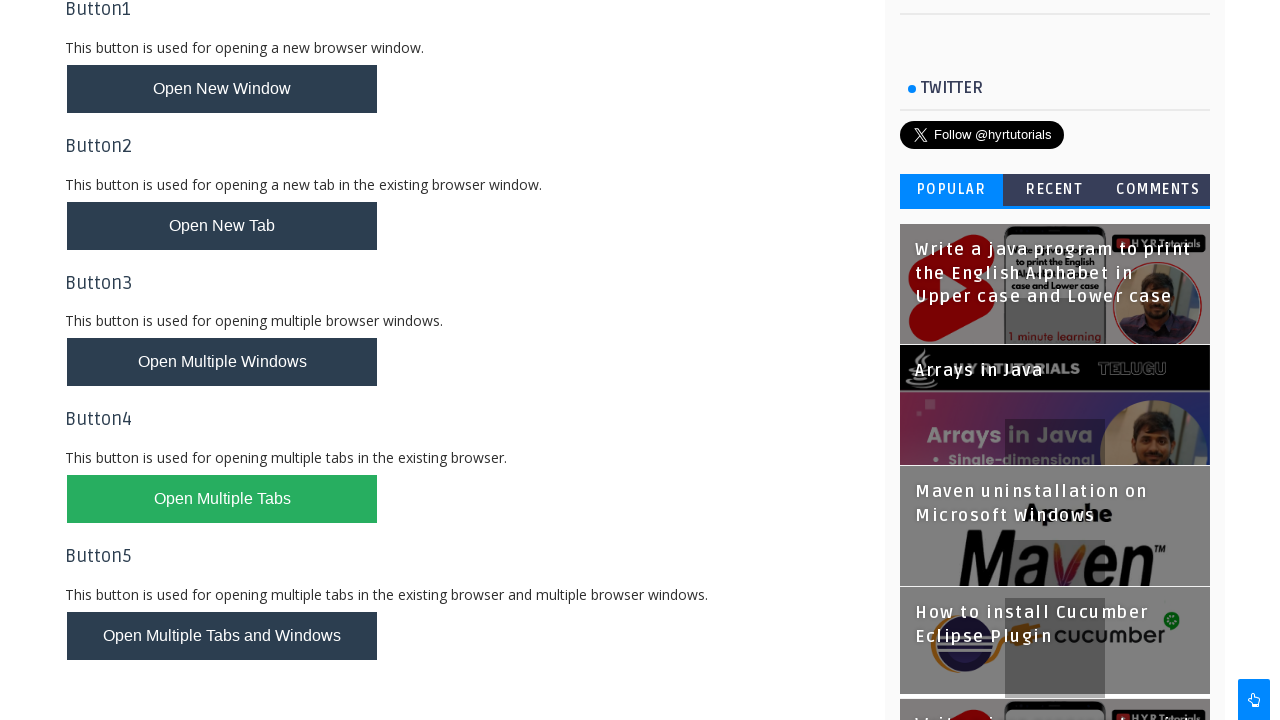

Retrieved all pages from context
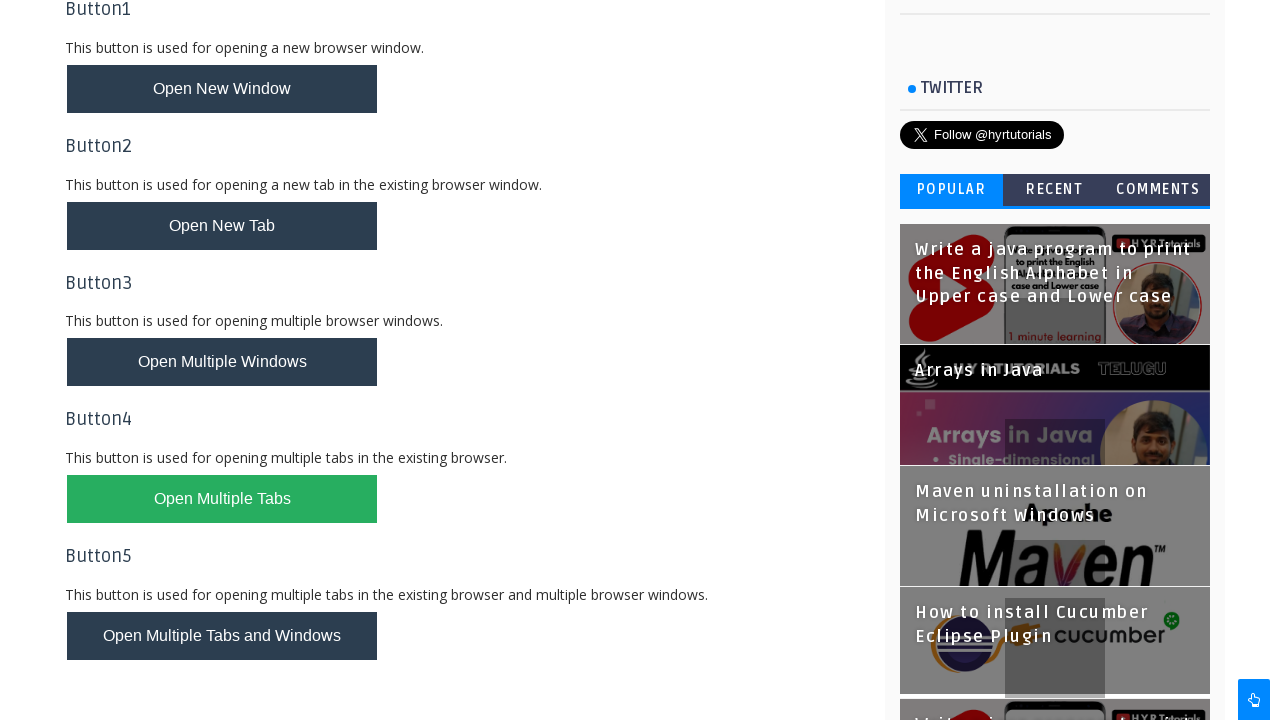

Brought child tab to front
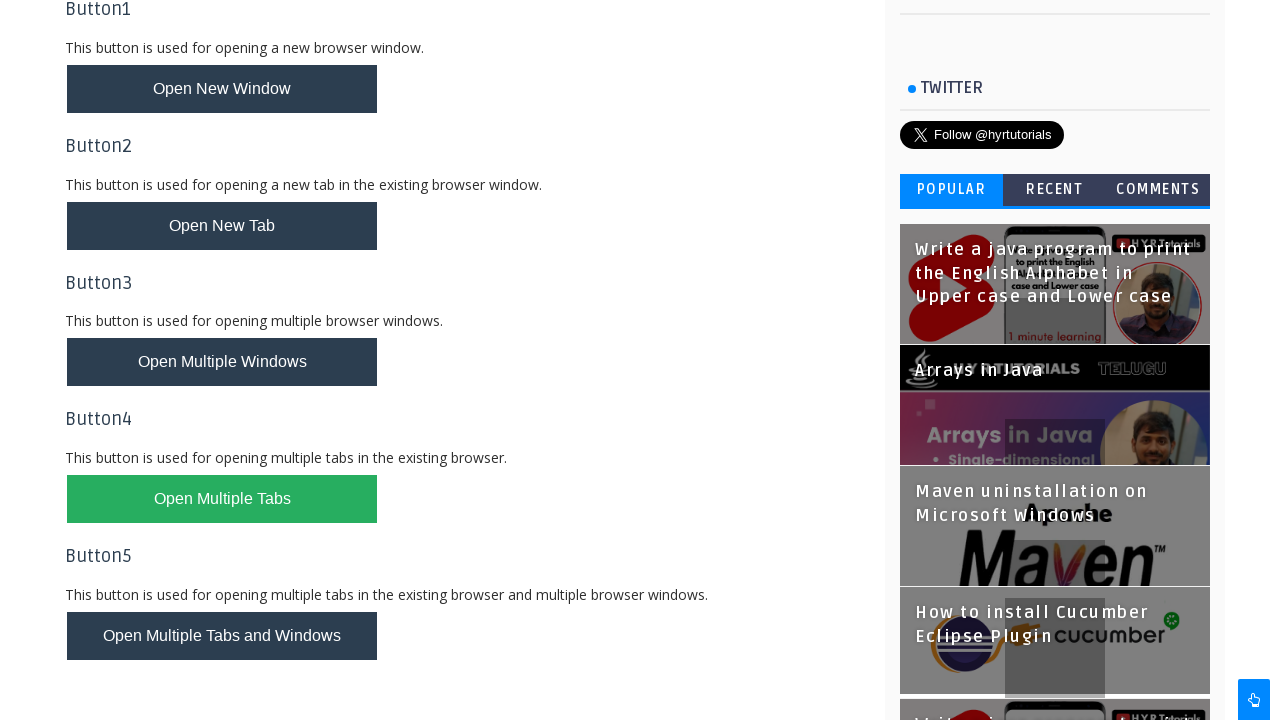

Retrieved page title: AlertsDemo - H Y R Tutorials
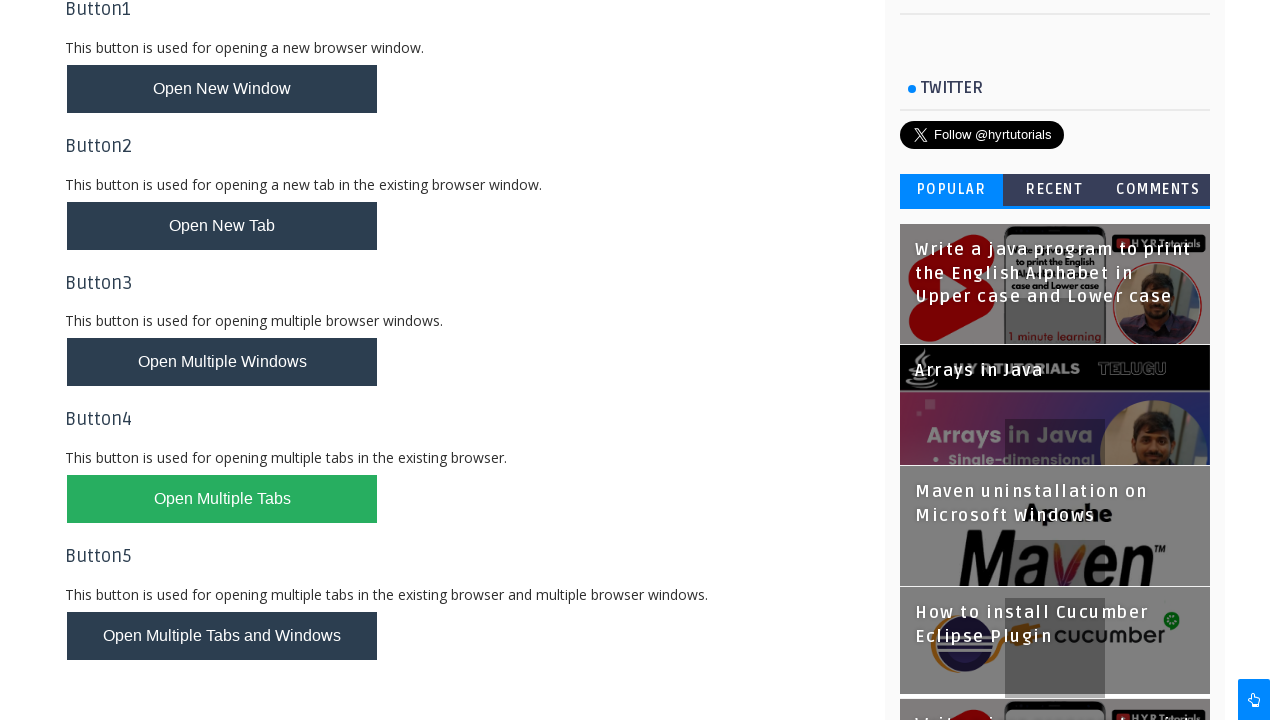

Clicked alert box button and accepted the JavaScript alert dialog at (114, 494) on #alertBox
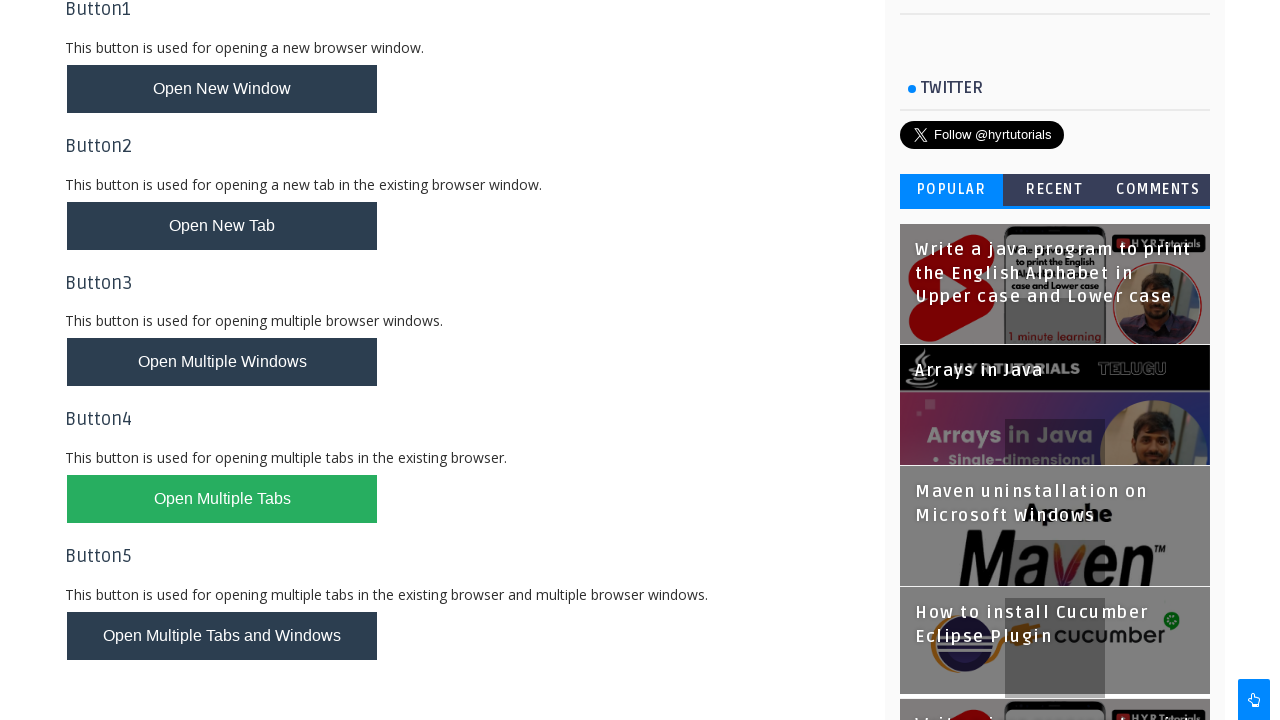

Waited after handling alert box
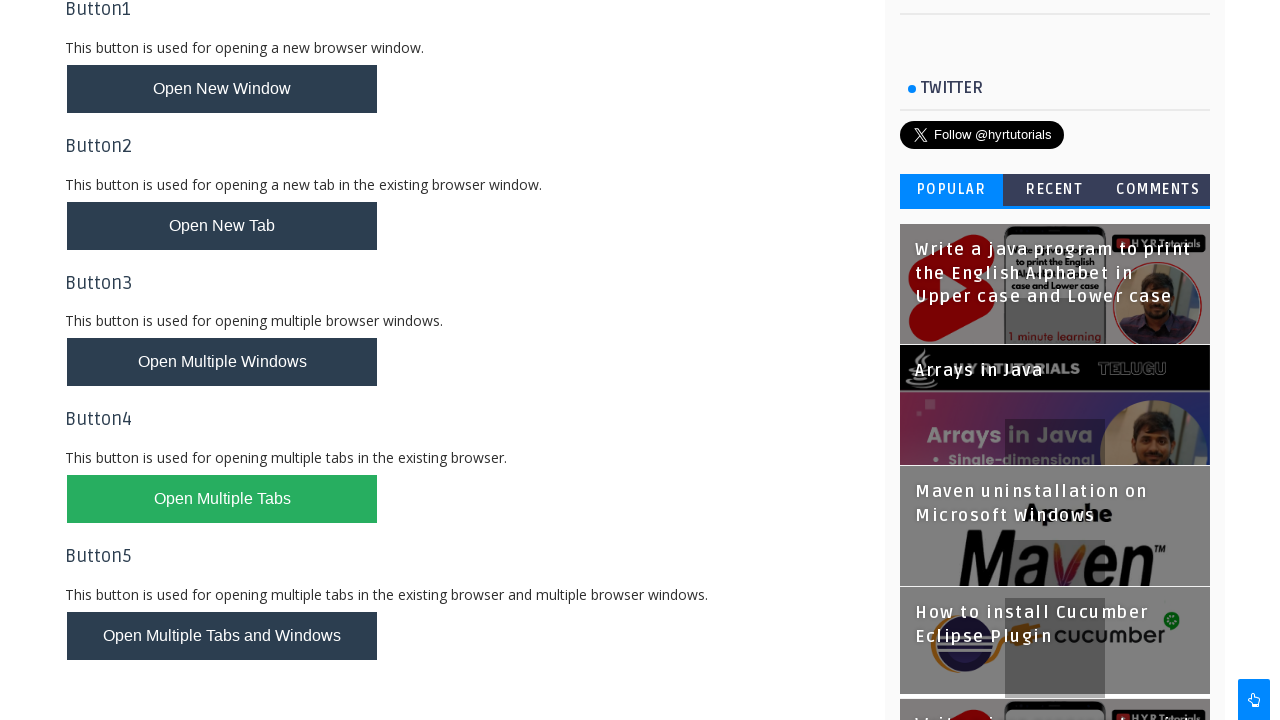

Clicked confirm box button and dismissed the JavaScript confirm dialog at (114, 573) on #confirmBox
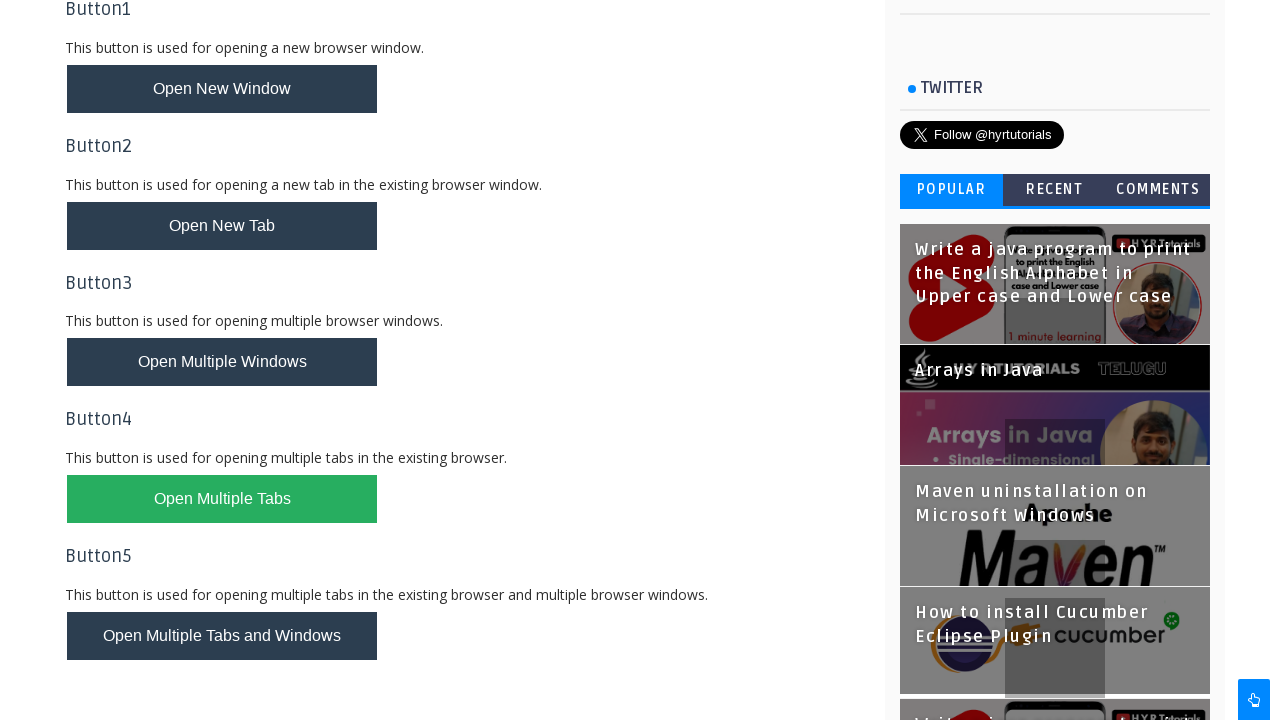

Waited after handling confirm box
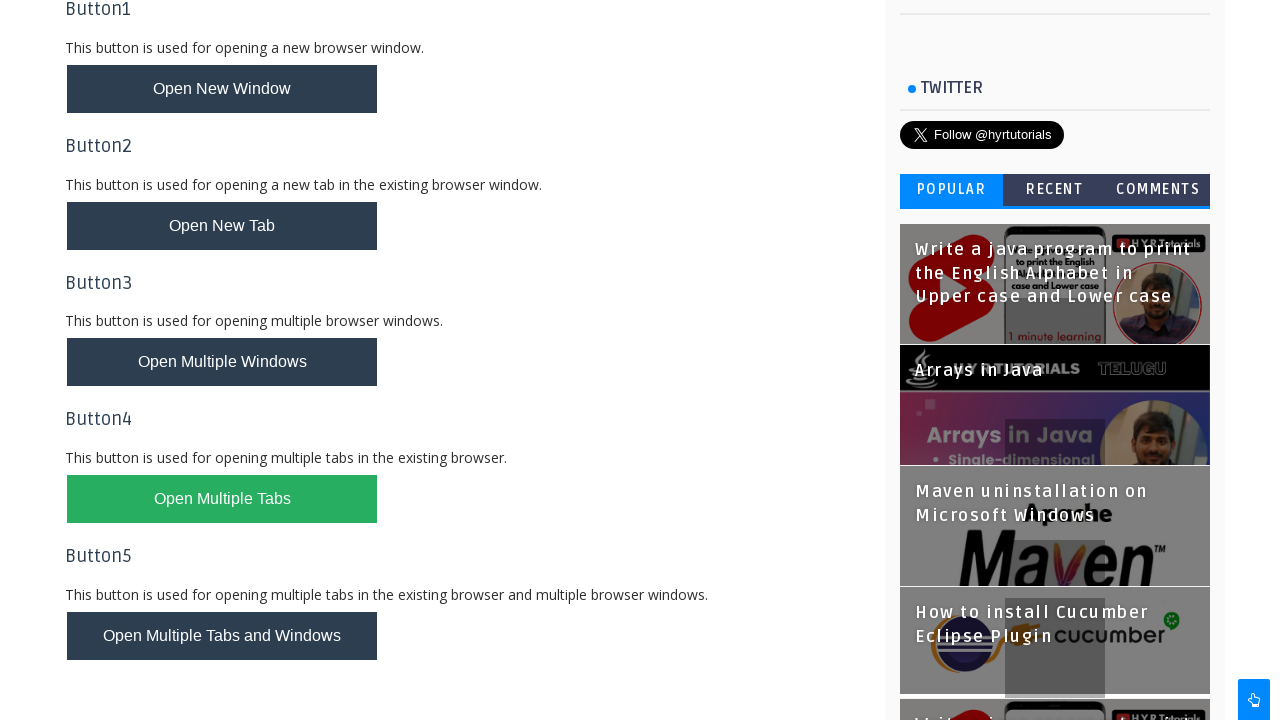

Clicked prompt box button and entered 'Automation' in the JavaScript prompt dialog at (114, 652) on #promptBox
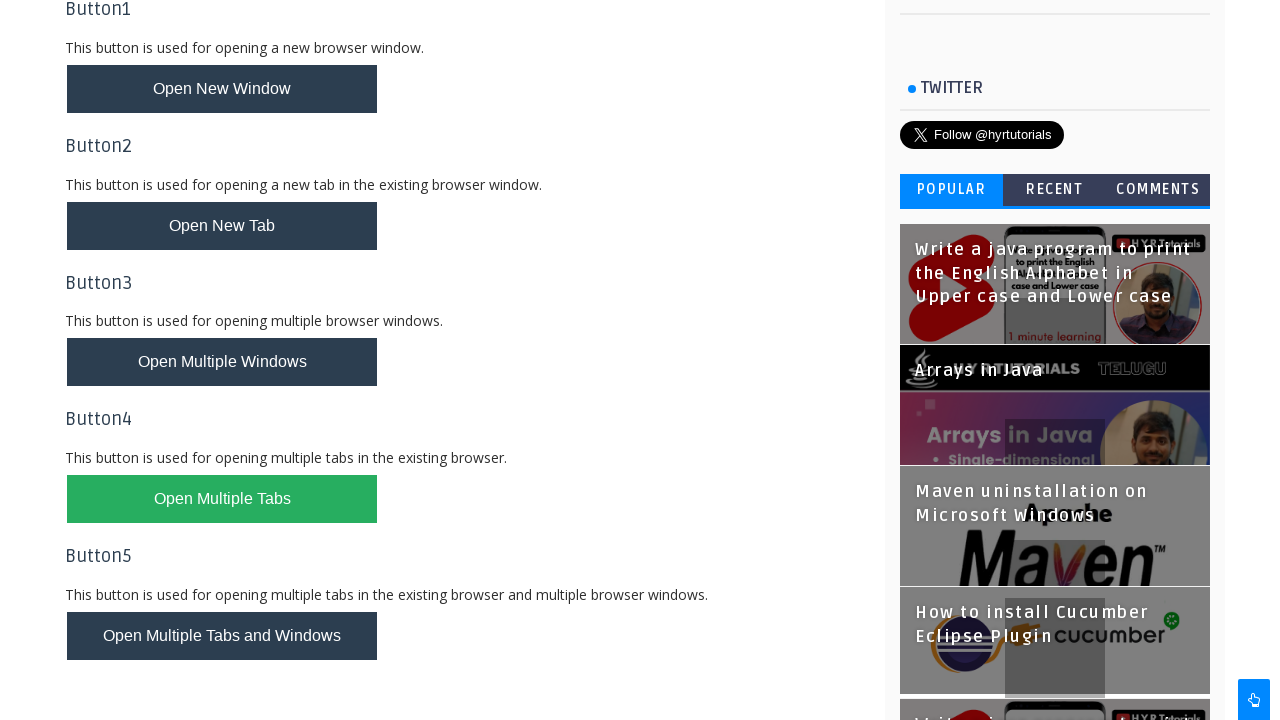

Waited after handling prompt box
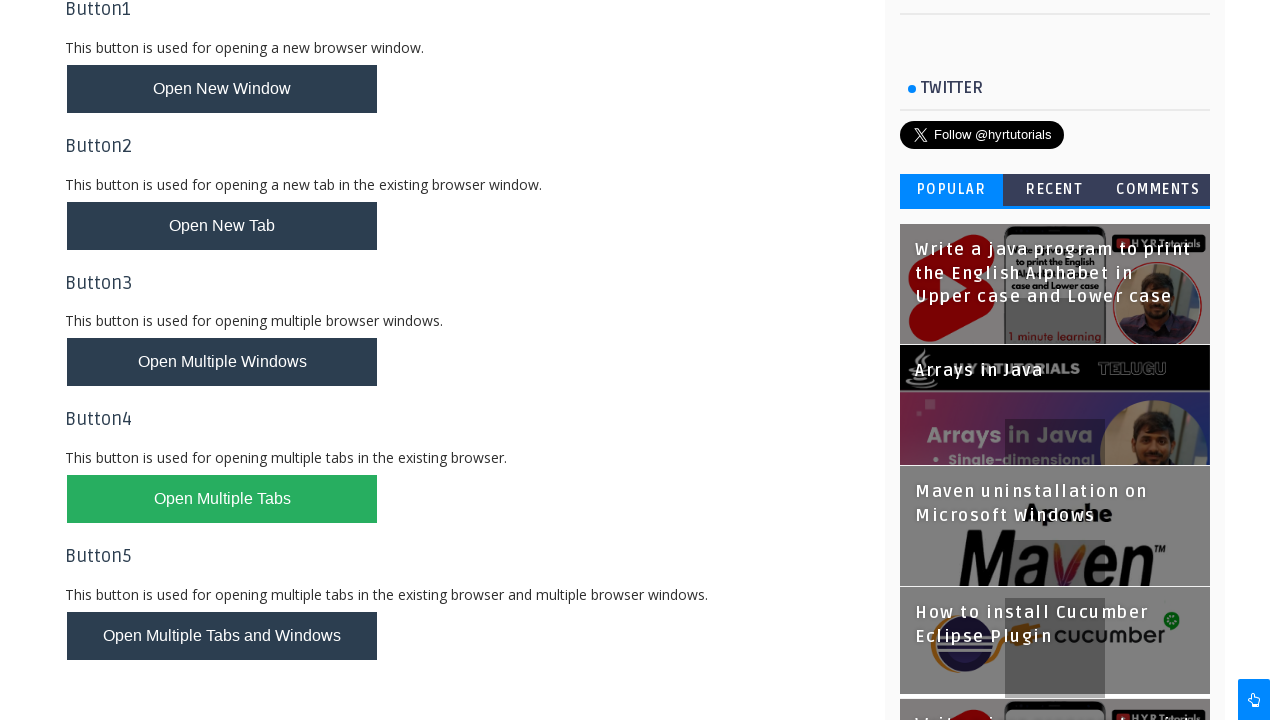

Output message appeared after handling all JavaScript dialogs
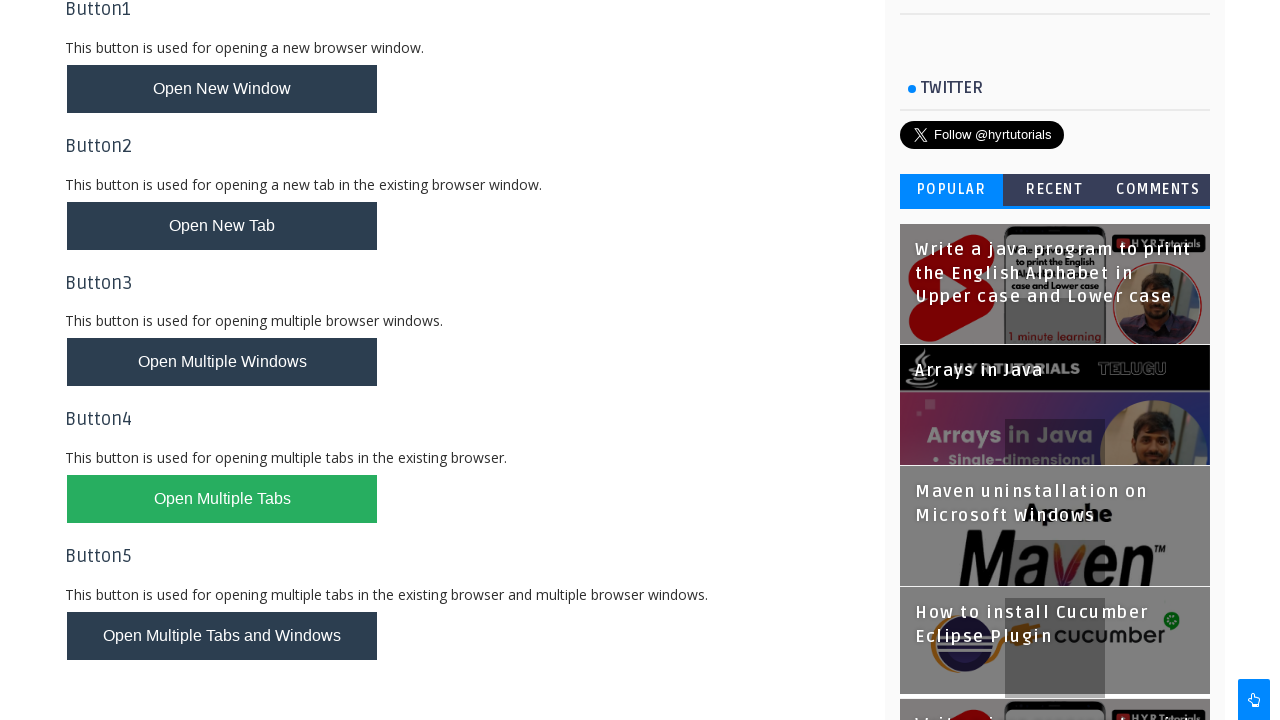

Brought child tab to front
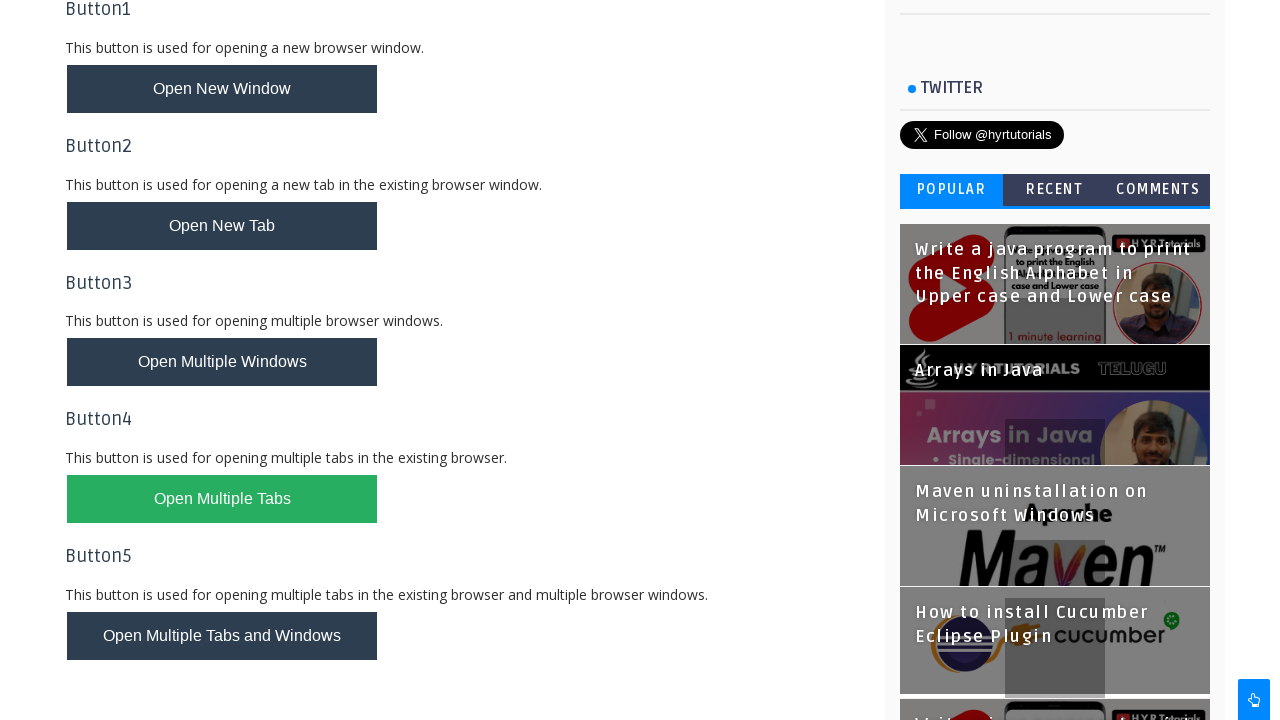

Retrieved page title: Basic Controls - H Y R Tutorials
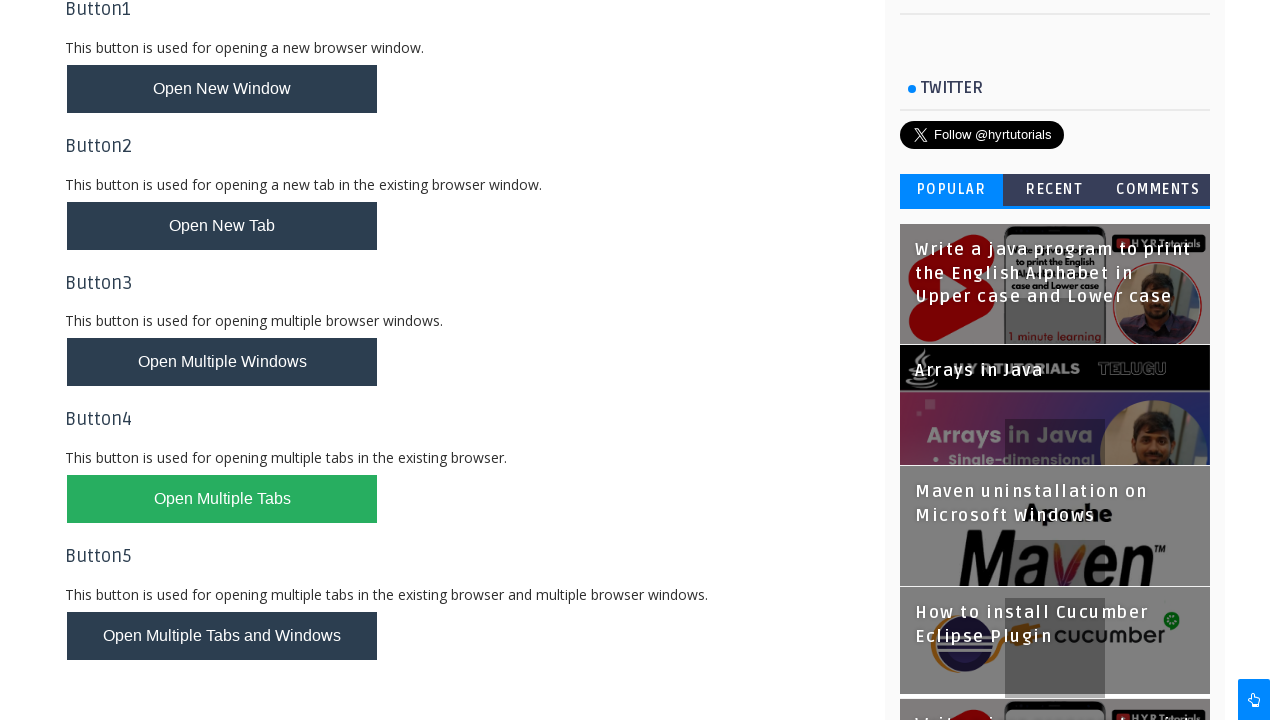

Filled first name field with 'Tejashri' in registration form on #firstName
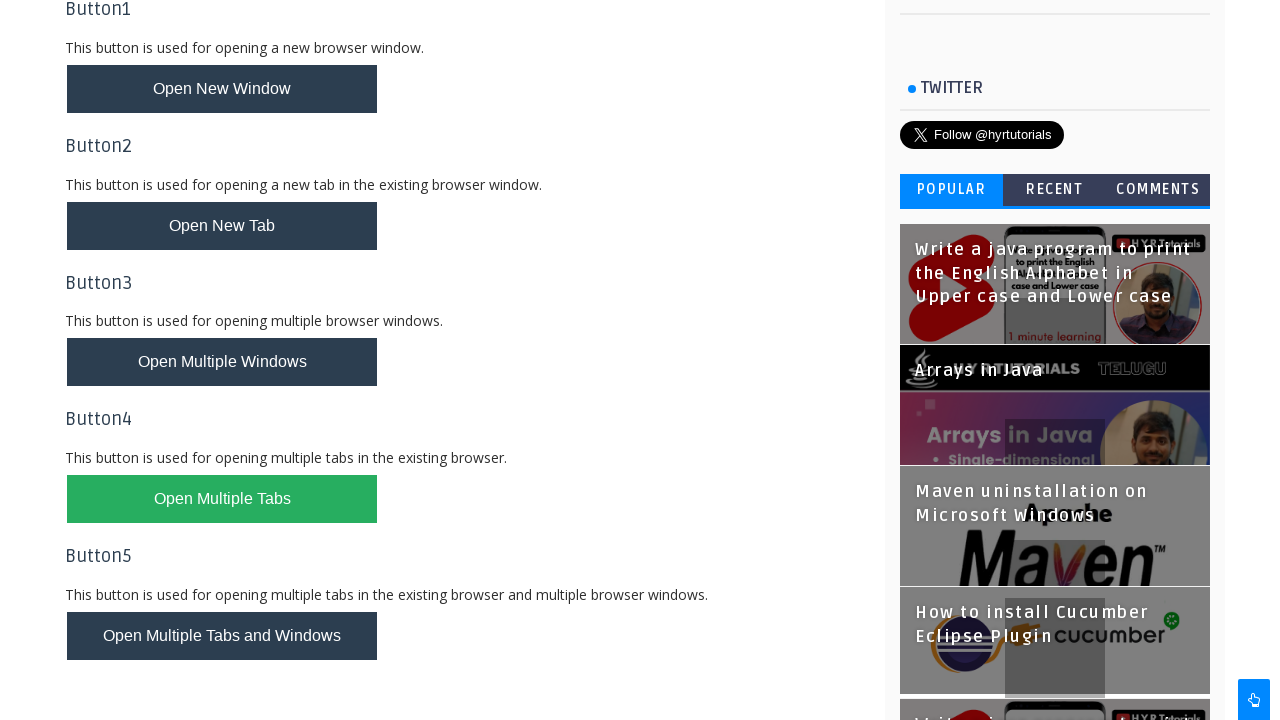

Filled last name field with 'Kumar' in registration form on #lastName
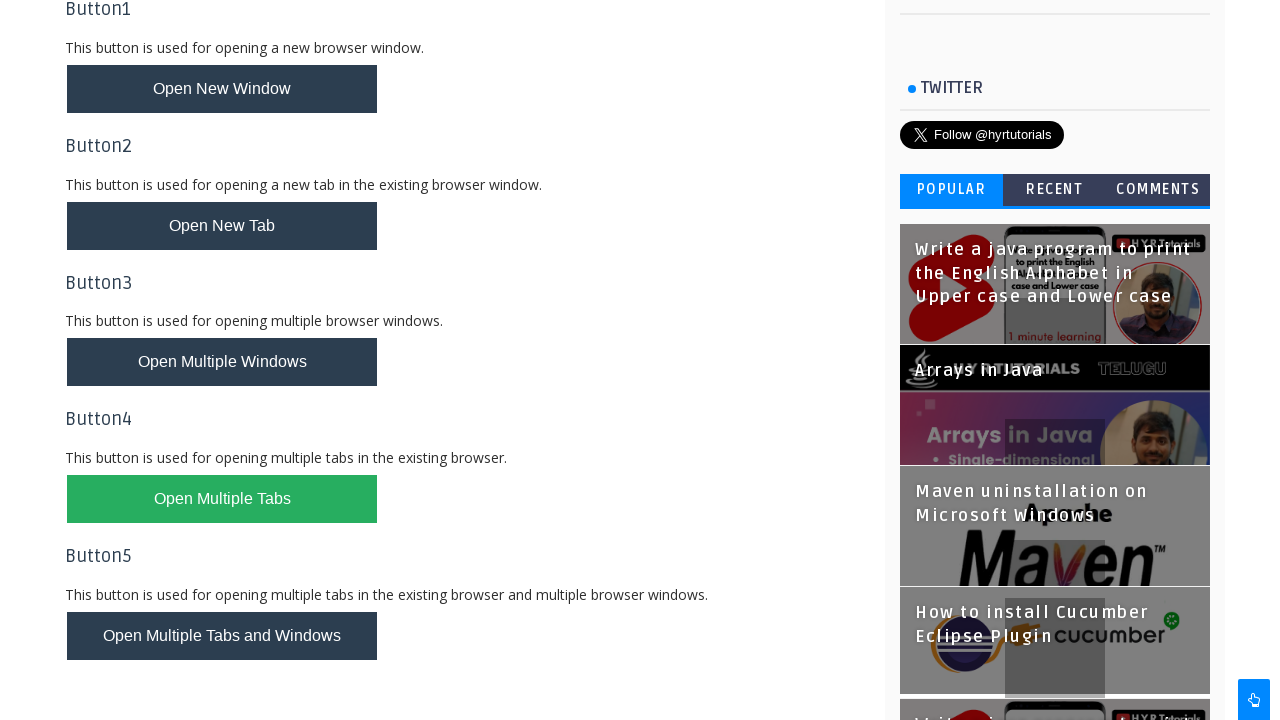

Selected female radio button in registration form at (286, 426) on #femalerb
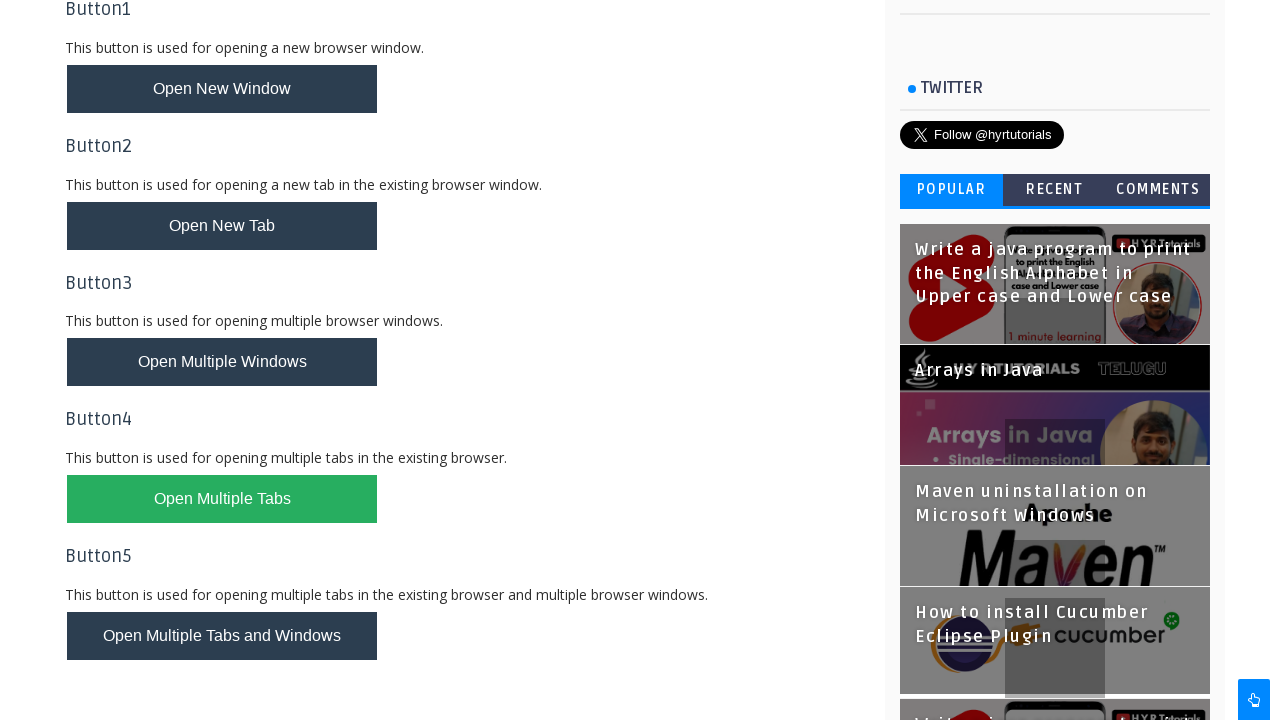

Checked English checkbox in registration form at (216, 478) on #englishchbx
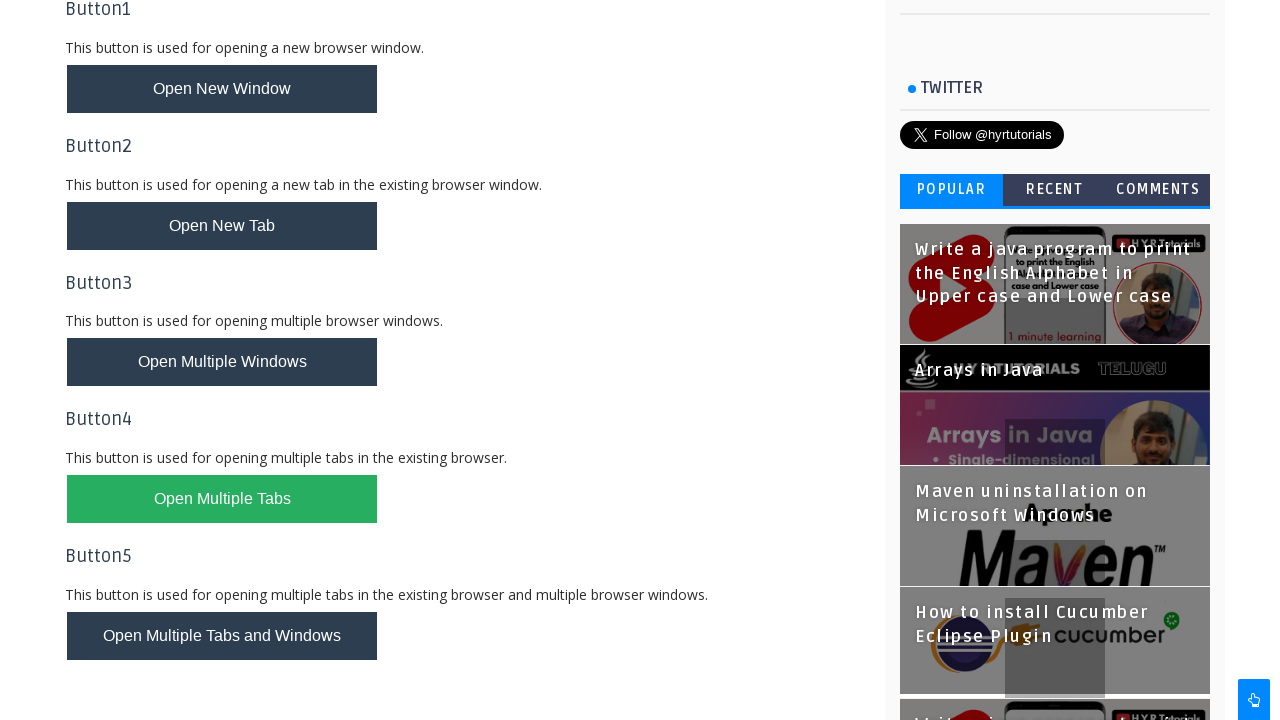

Filled email field with 'tejashri.kumar@example.com' in registration form on #email
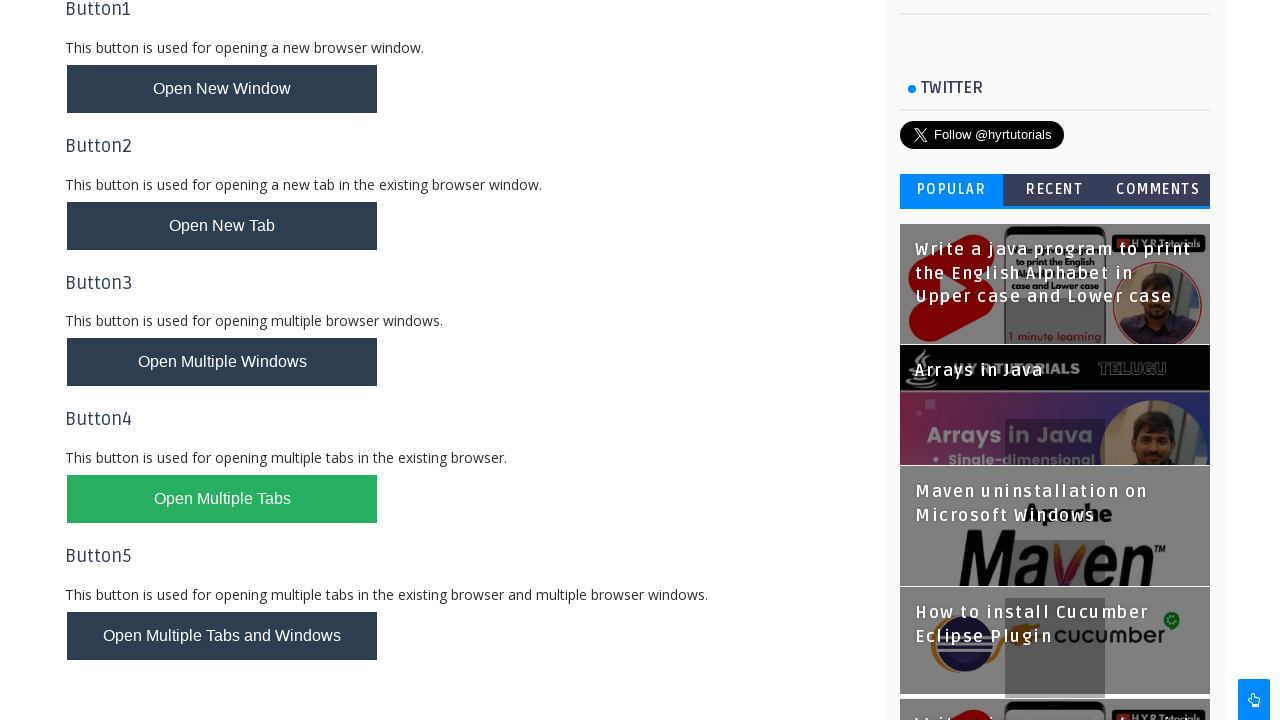

Filled password field in registration form on #password
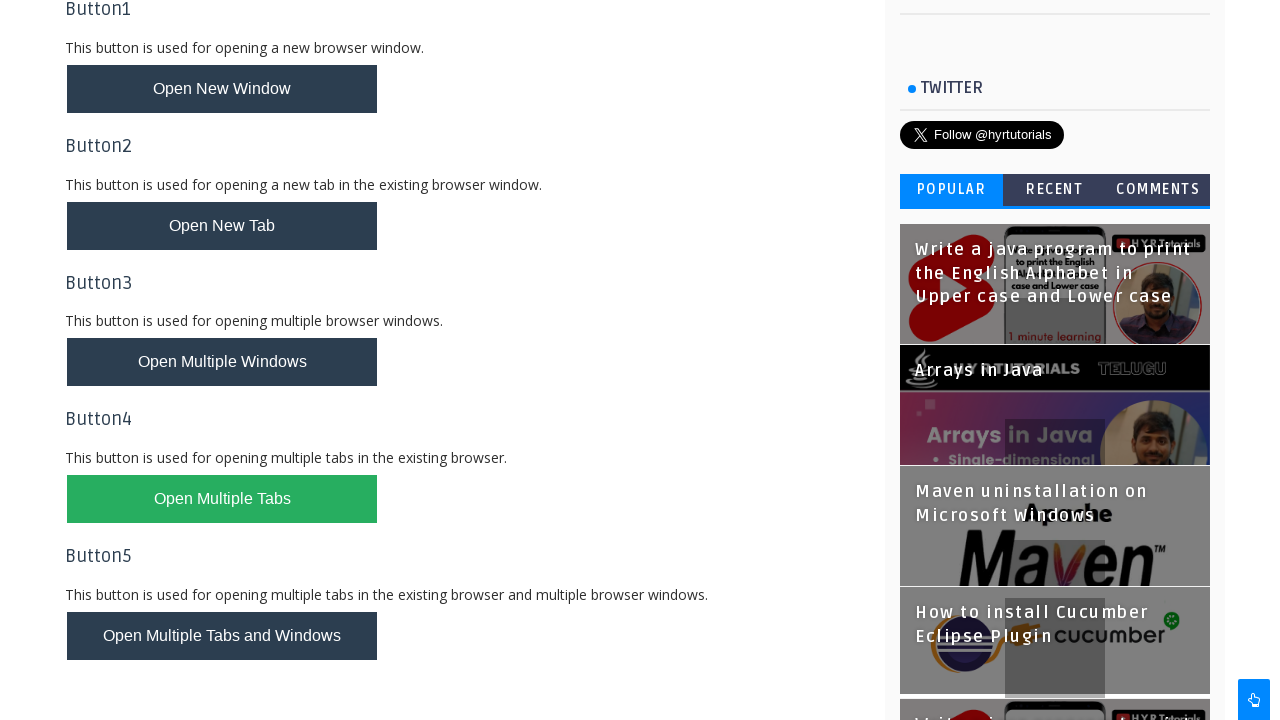

Clicked register button to submit registration form at (266, 626) on #registerbtn
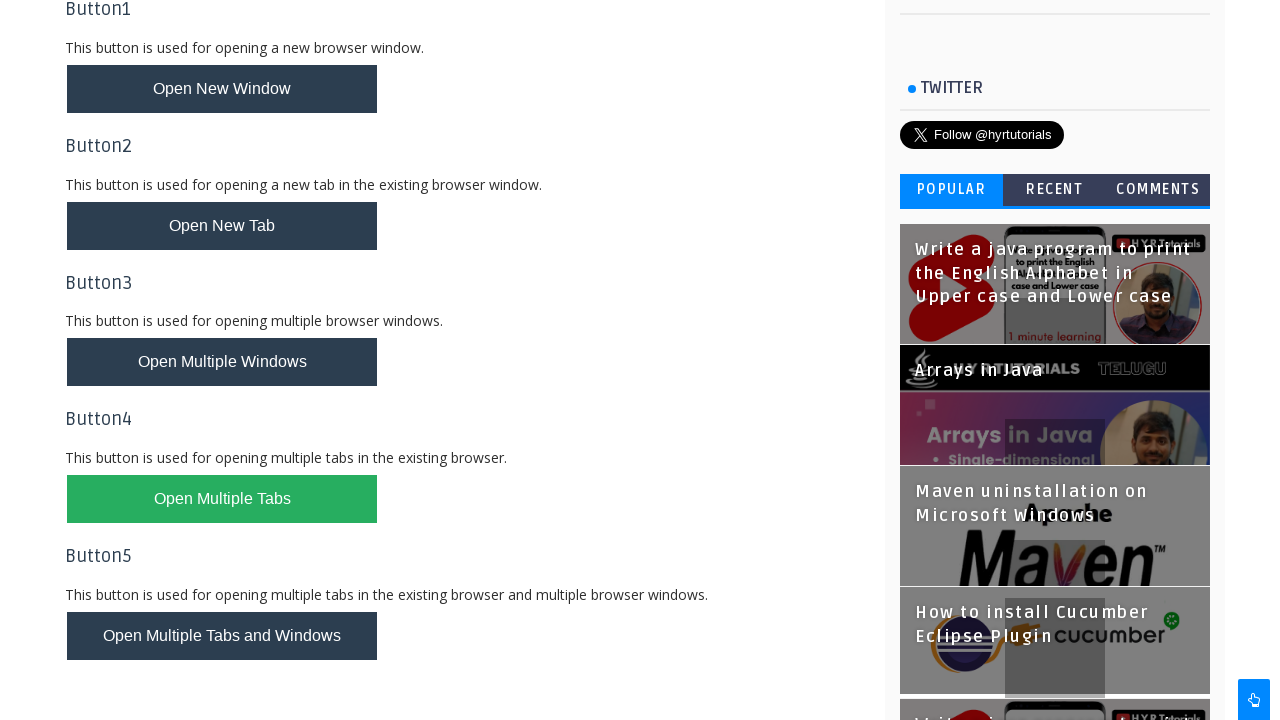

Registration message appeared after successful form submission
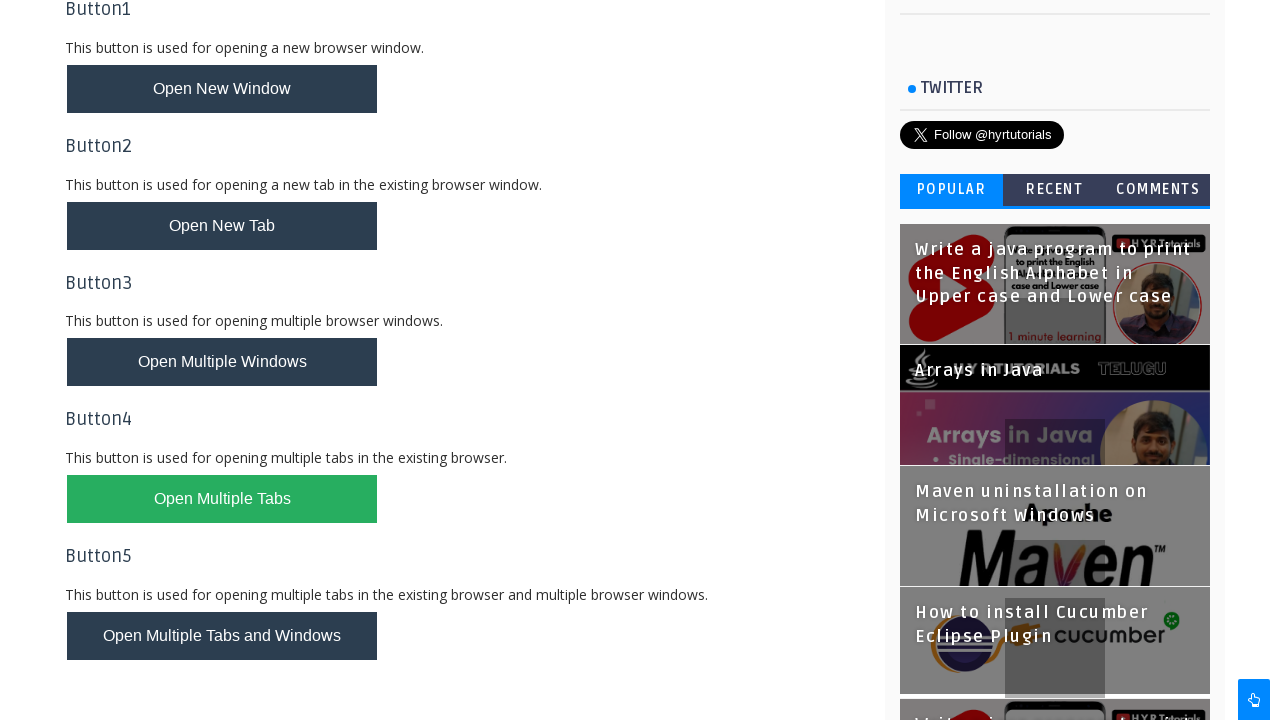

Switched back to parent tab
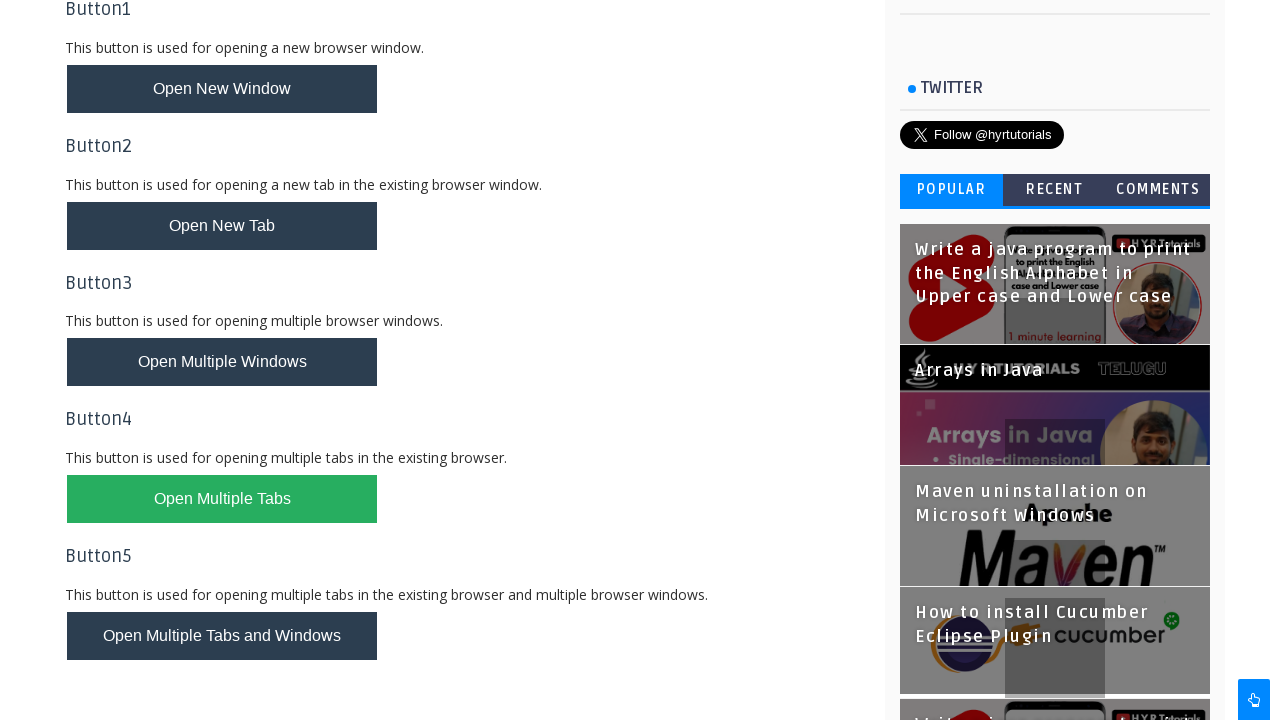

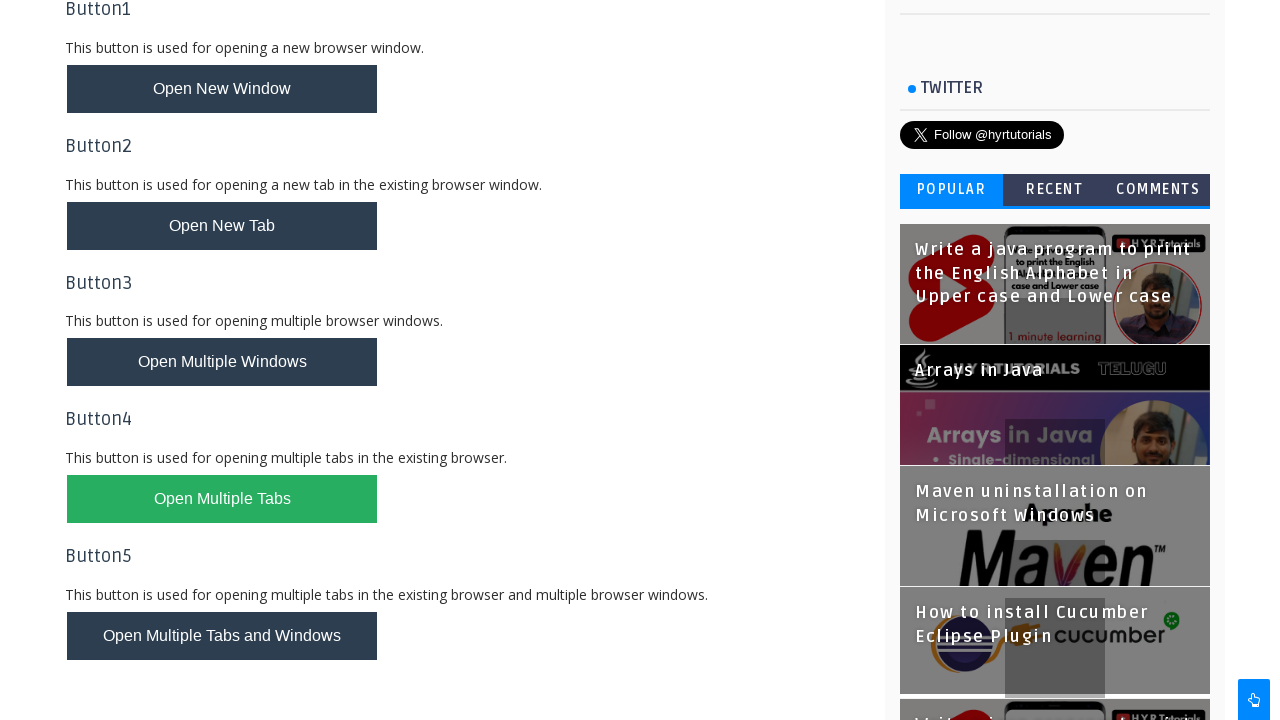